Tests mobile header behavior by verifying the hamburger menu toggle is visible, opens a drawer when clicked, and closes when Escape is pressed.

Starting URL: https://t0uds3-a2.myshopify.com/

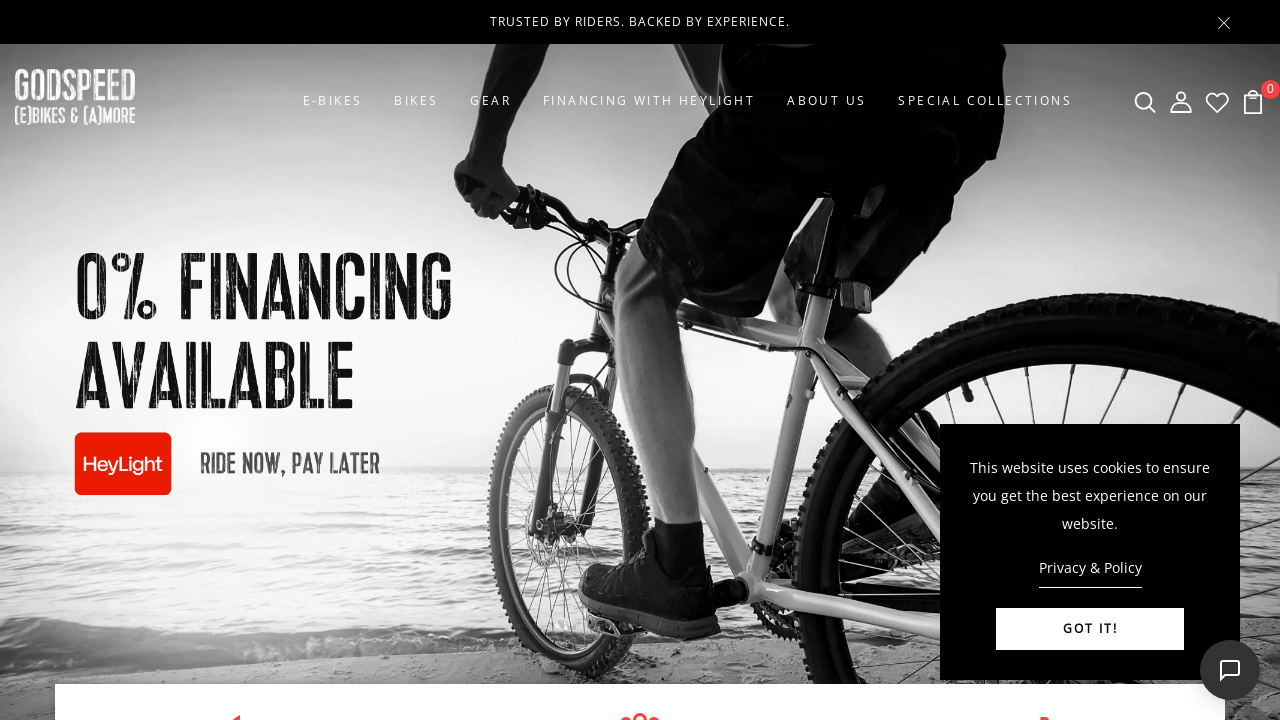

Set mobile viewport size to 390x844
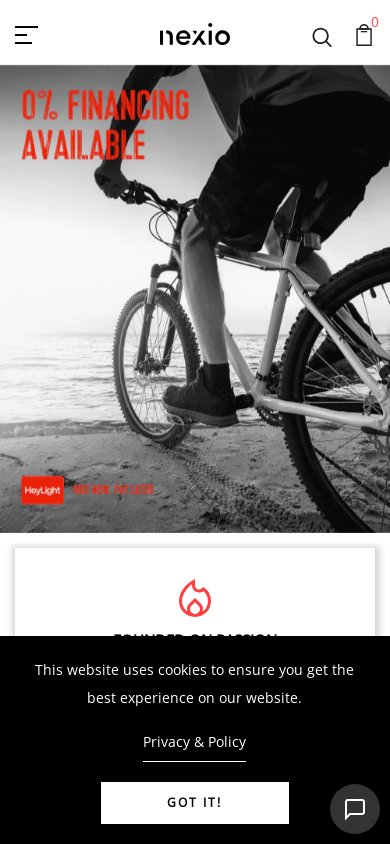

Located hamburger menu toggle element
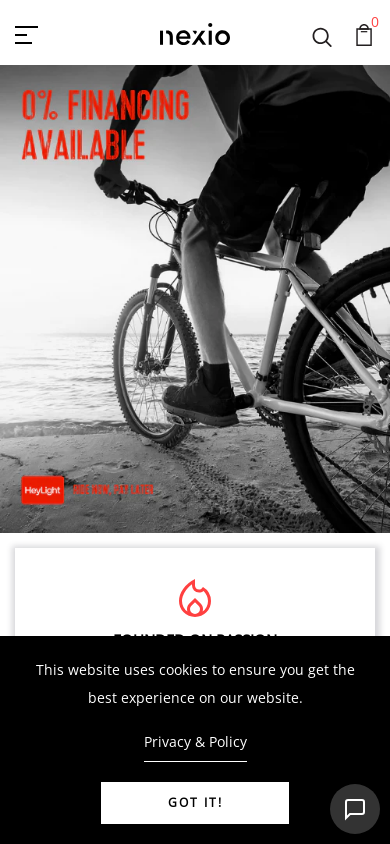

Found 0 hamburger toggle element(s)
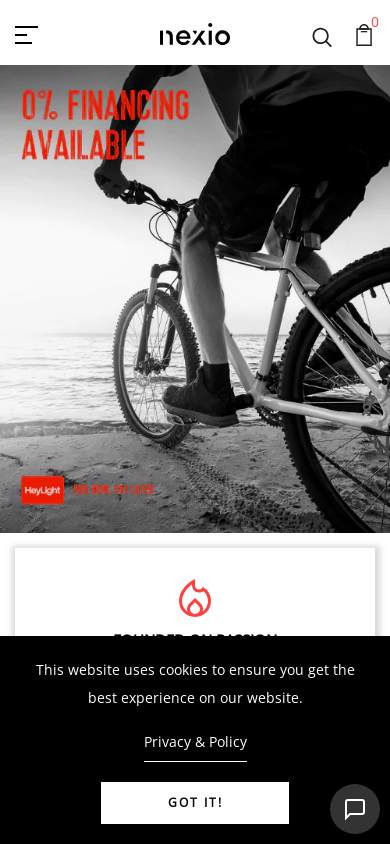

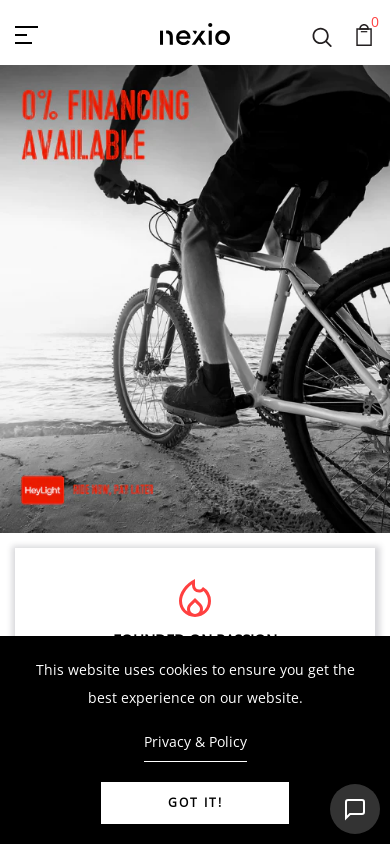